Tests that the counter displays the correct number of todo items as items are added

Starting URL: https://demo.playwright.dev/todomvc

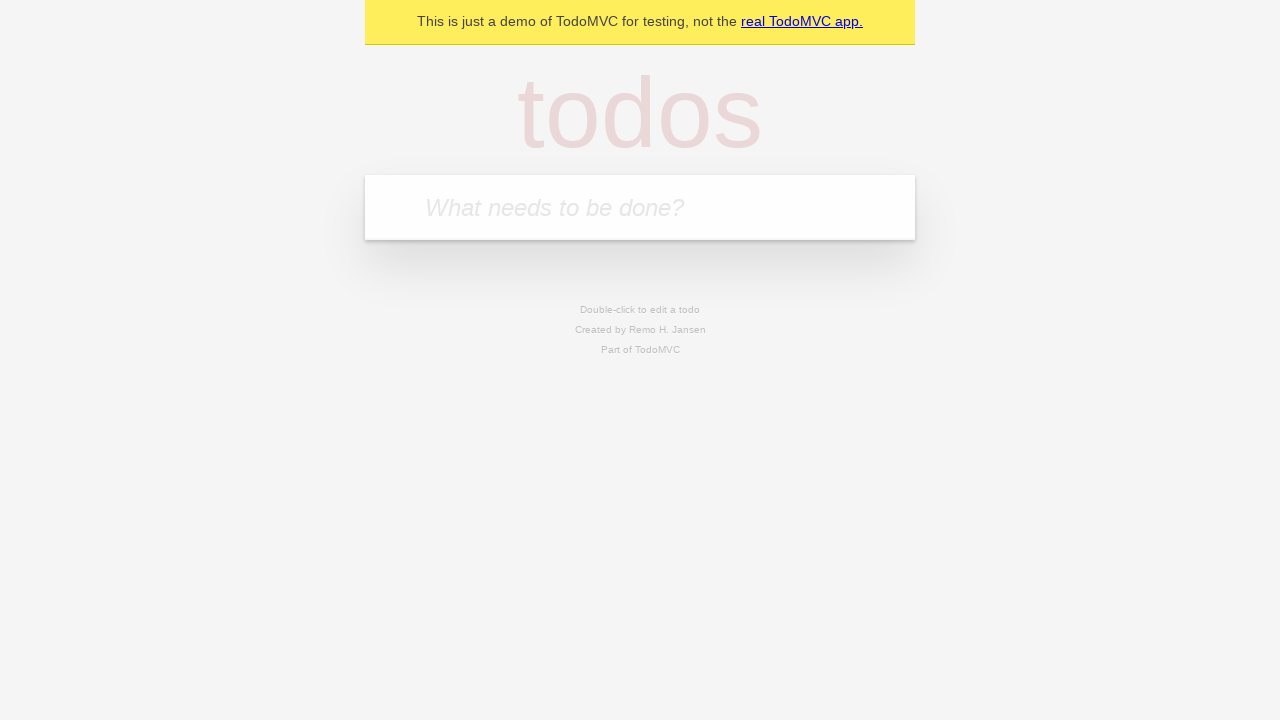

Filled todo input with 'buy some cheese' on internal:attr=[placeholder="What needs to be done?"i]
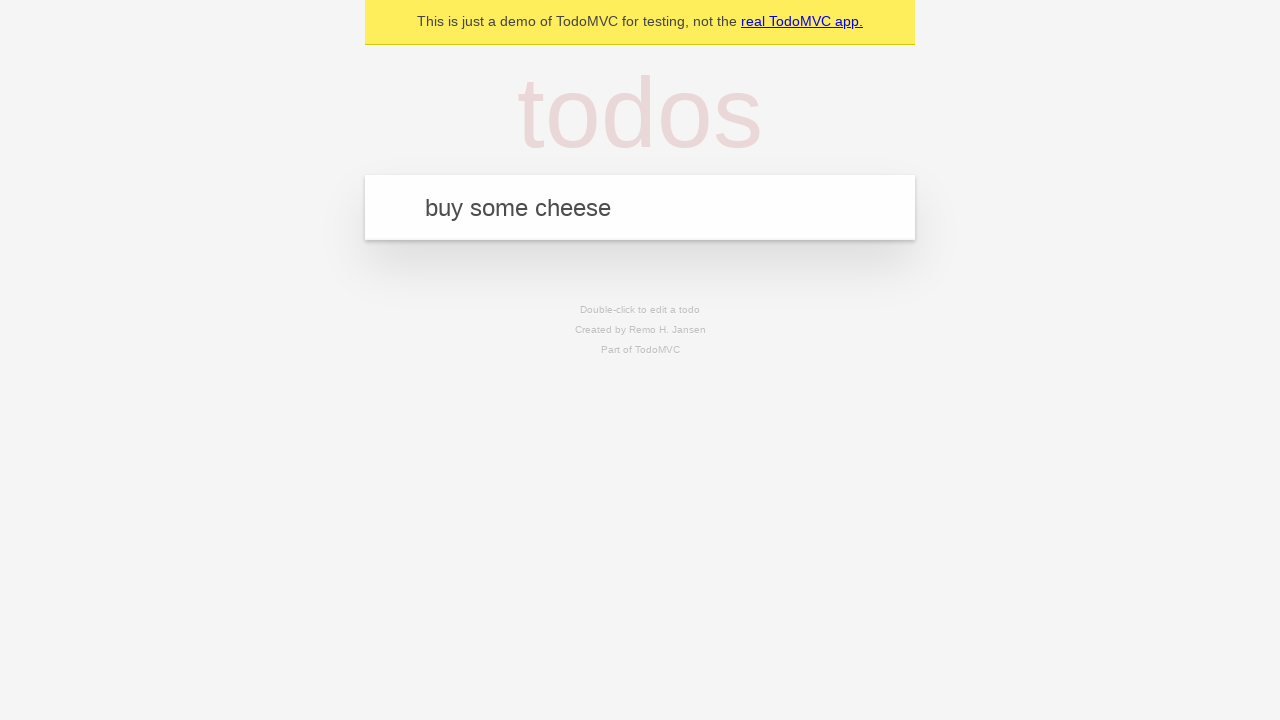

Pressed Enter to add first todo item on internal:attr=[placeholder="What needs to be done?"i]
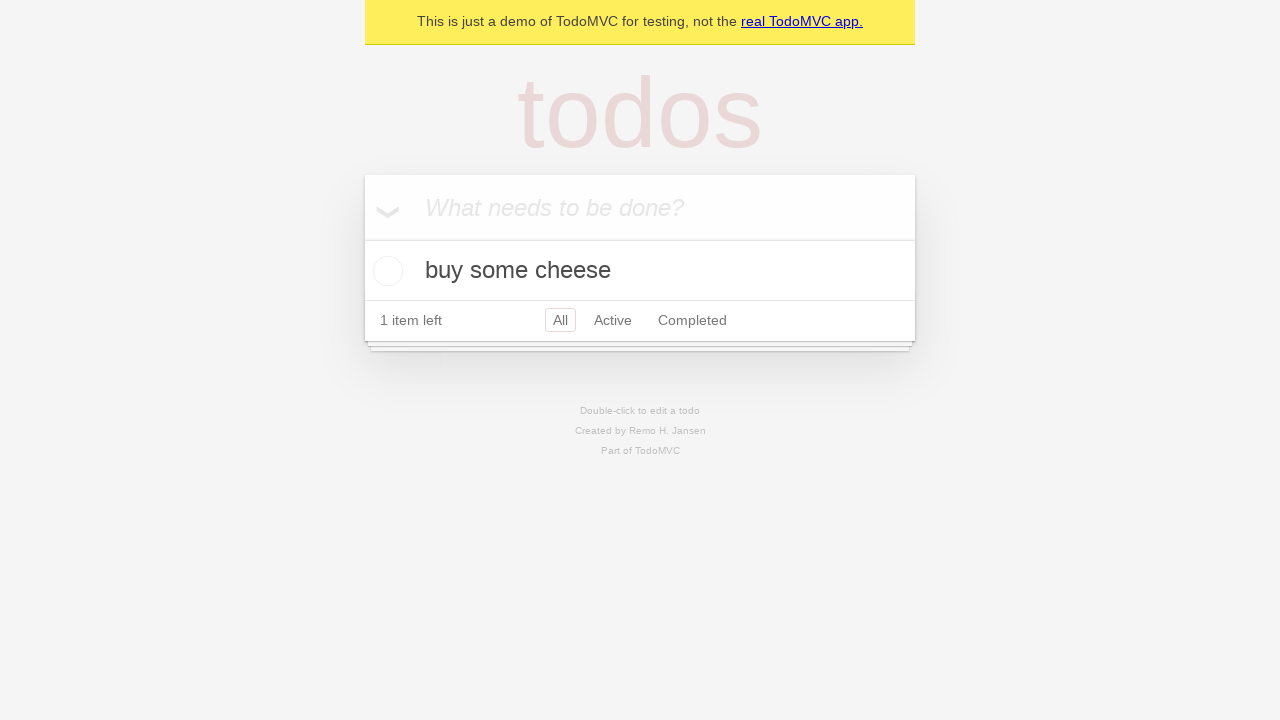

Todo counter element is visible
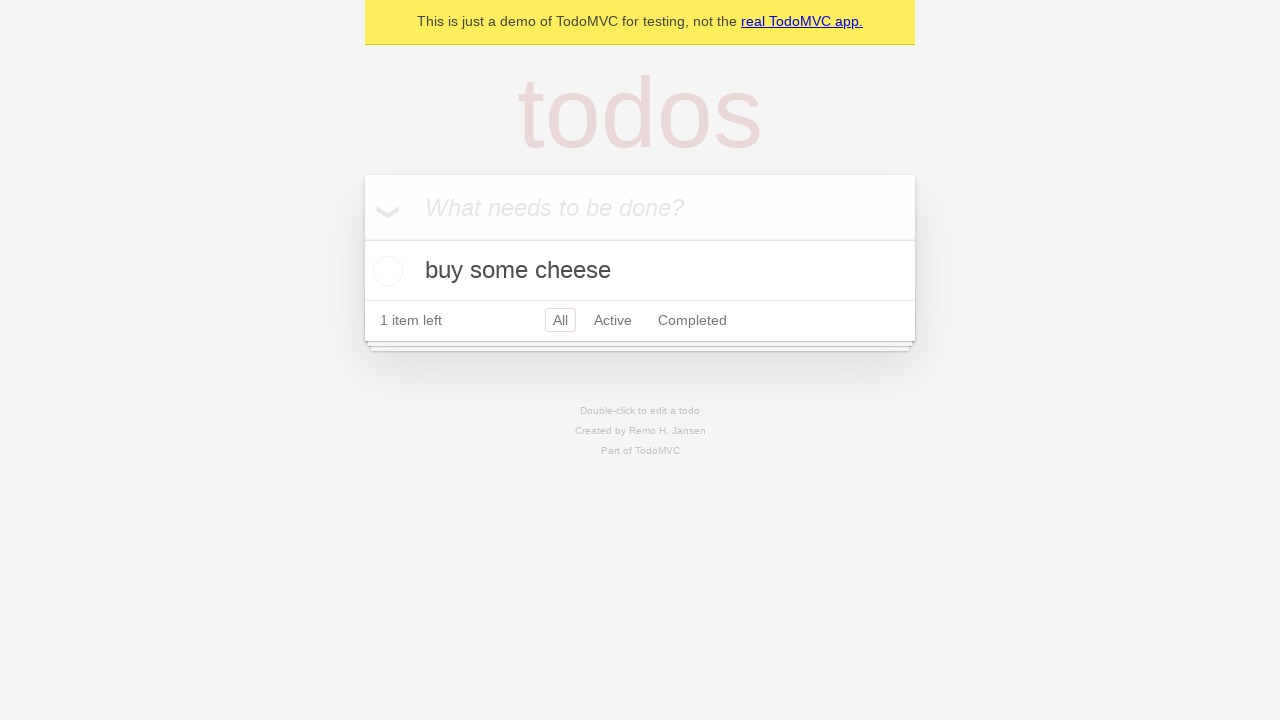

Filled todo input with 'feed the cat' on internal:attr=[placeholder="What needs to be done?"i]
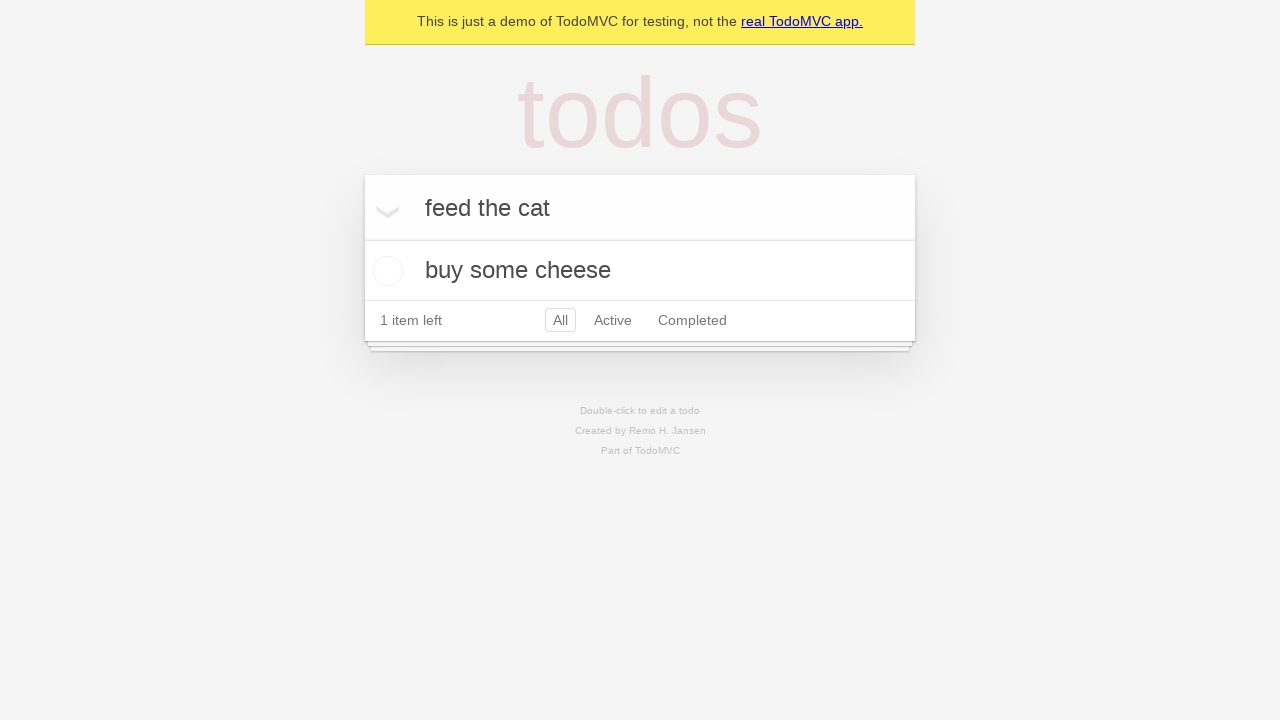

Pressed Enter to add second todo item on internal:attr=[placeholder="What needs to be done?"i]
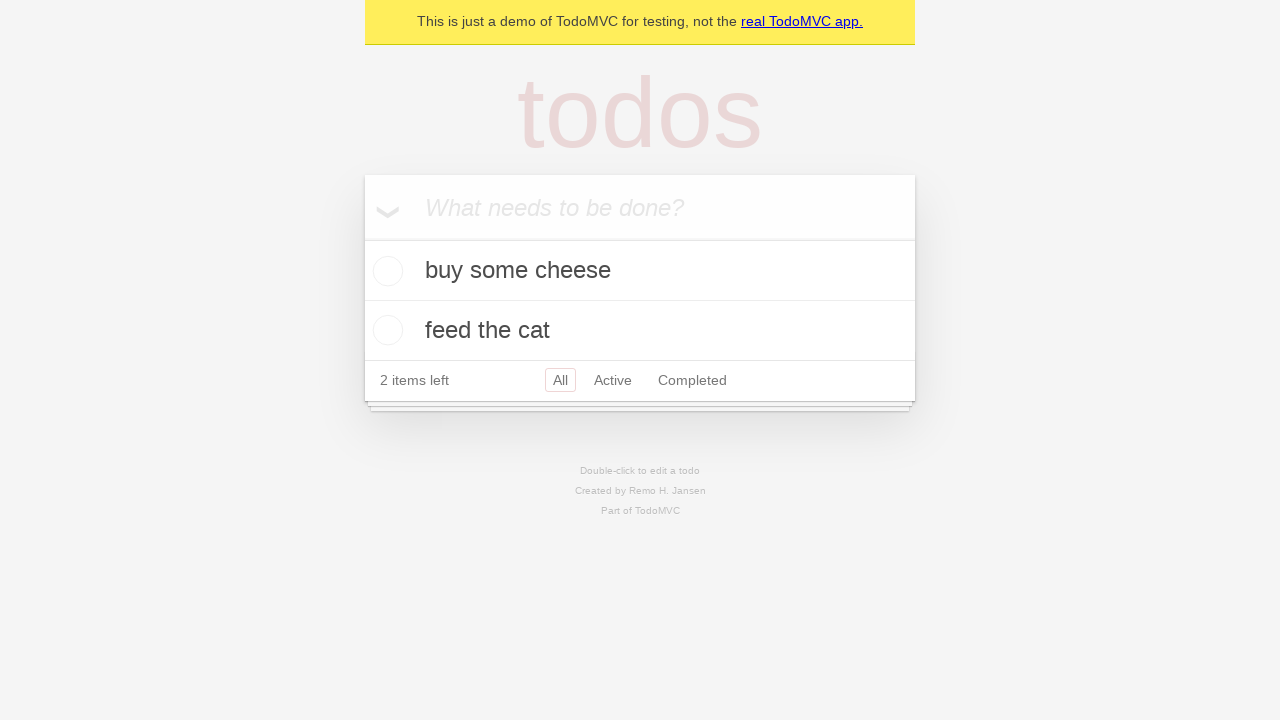

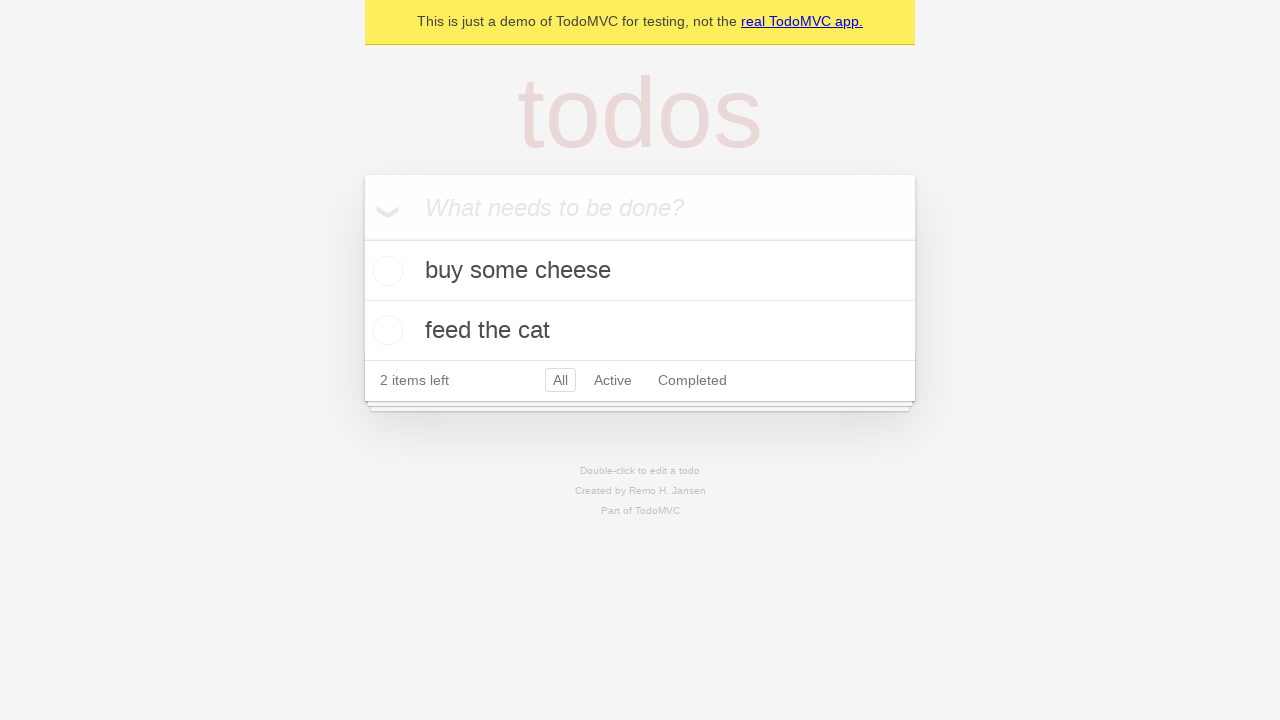